Tests dropdown select functionality by selecting an option by its value from a select menu on the Tutorialspoint Selenium practice page

Starting URL: https://www.tutorialspoint.com/selenium/practice/select-menu.php

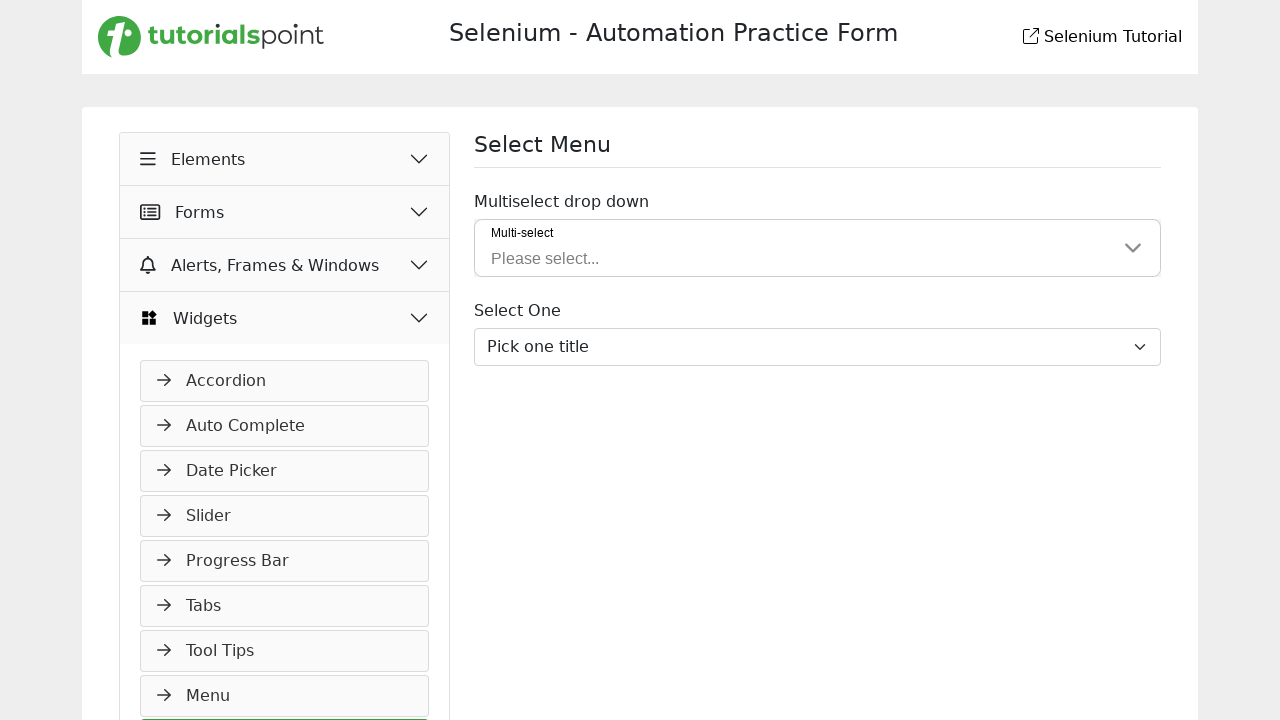

Waited for dropdown menu to become visible
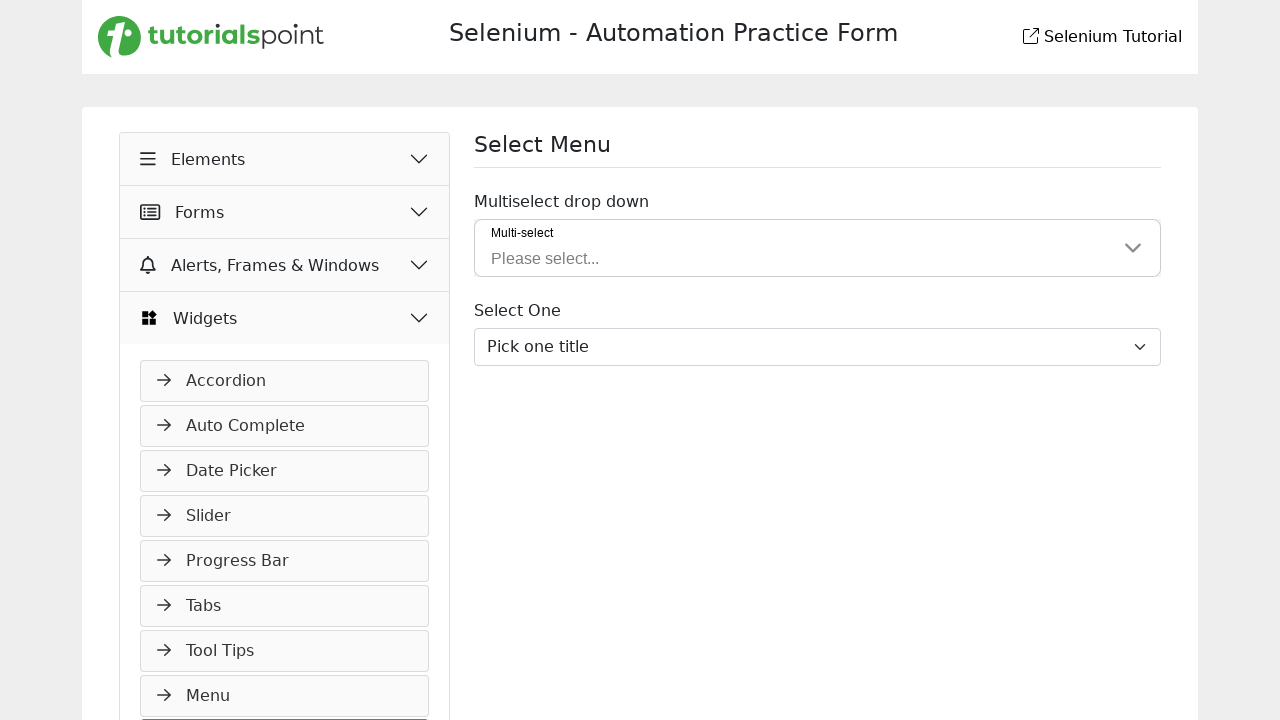

Selected option with value '2' from the dropdown menu on #inputGroupSelect03
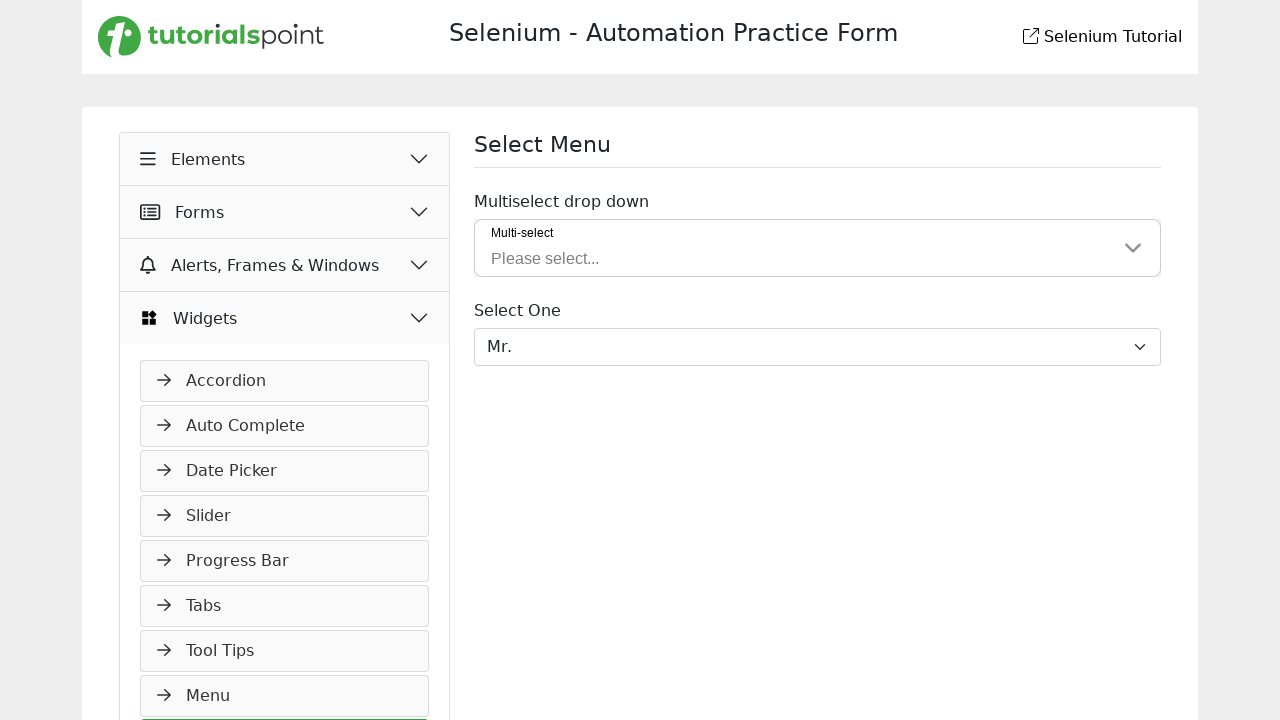

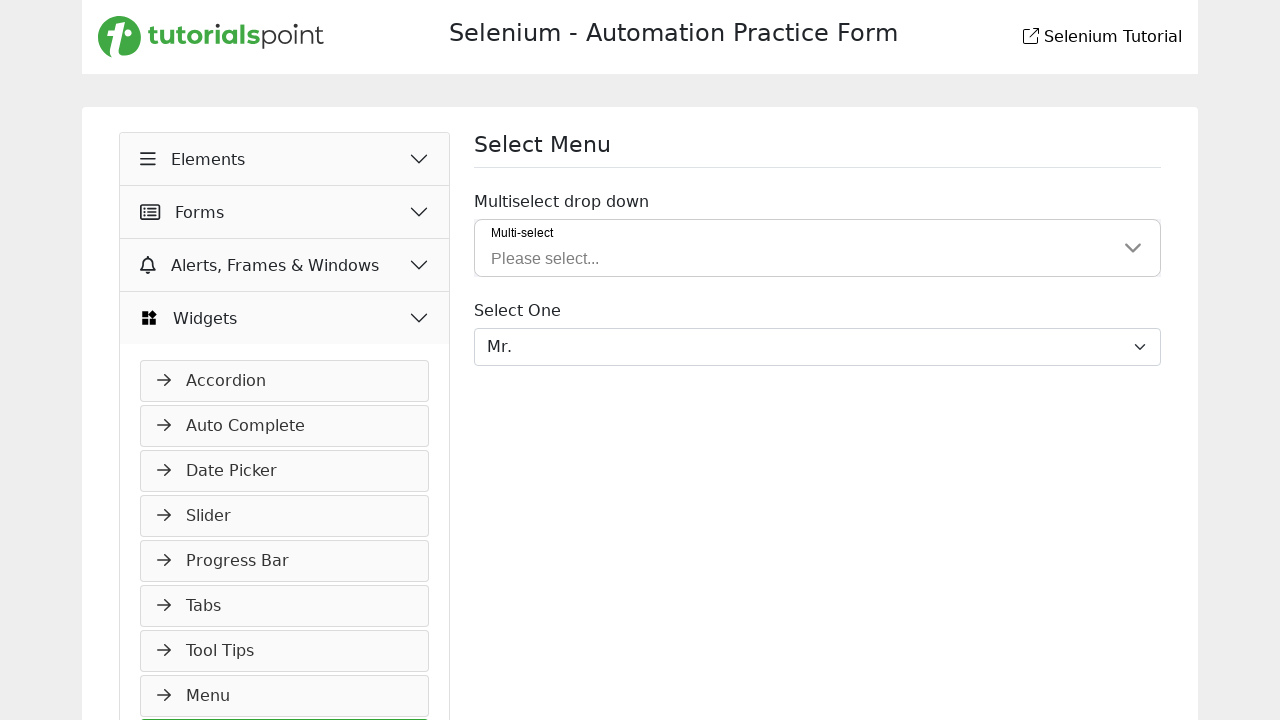